Tests drag and drop functionality by dragging the source element to the target element using the dragAndDrop method

Starting URL: https://jqueryui.com/droppable/

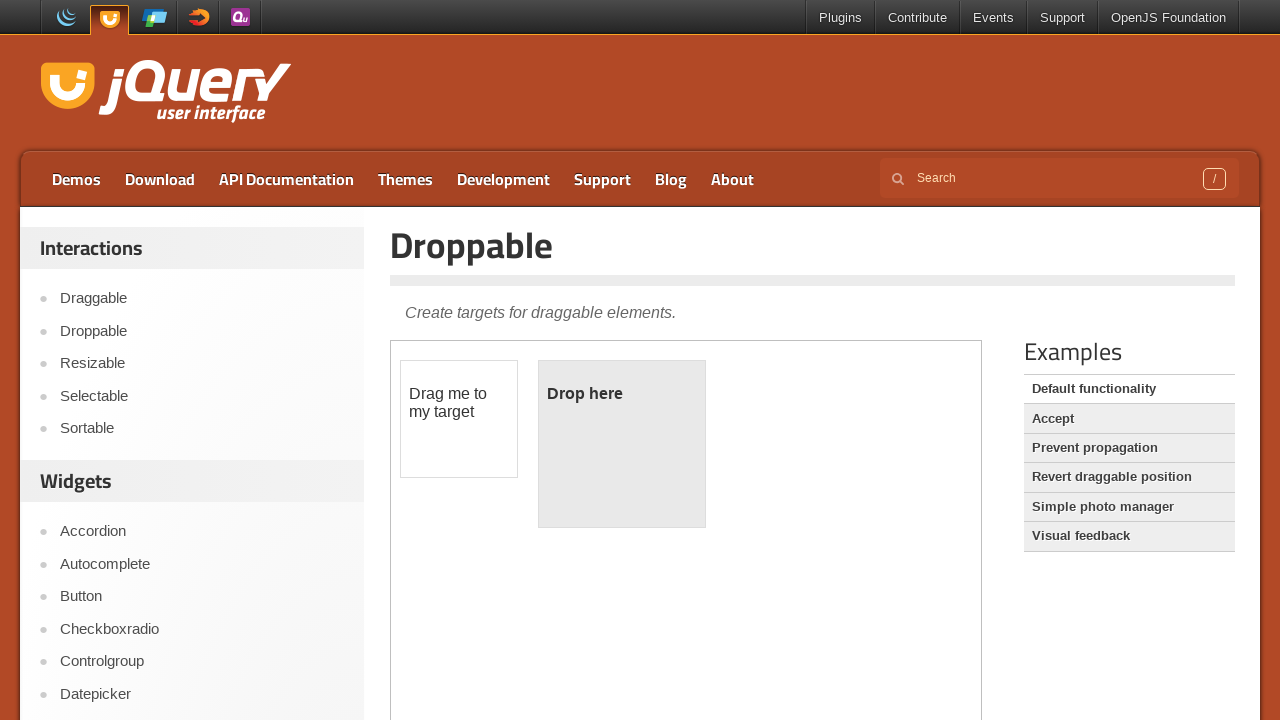

Located the iframe containing draggable elements
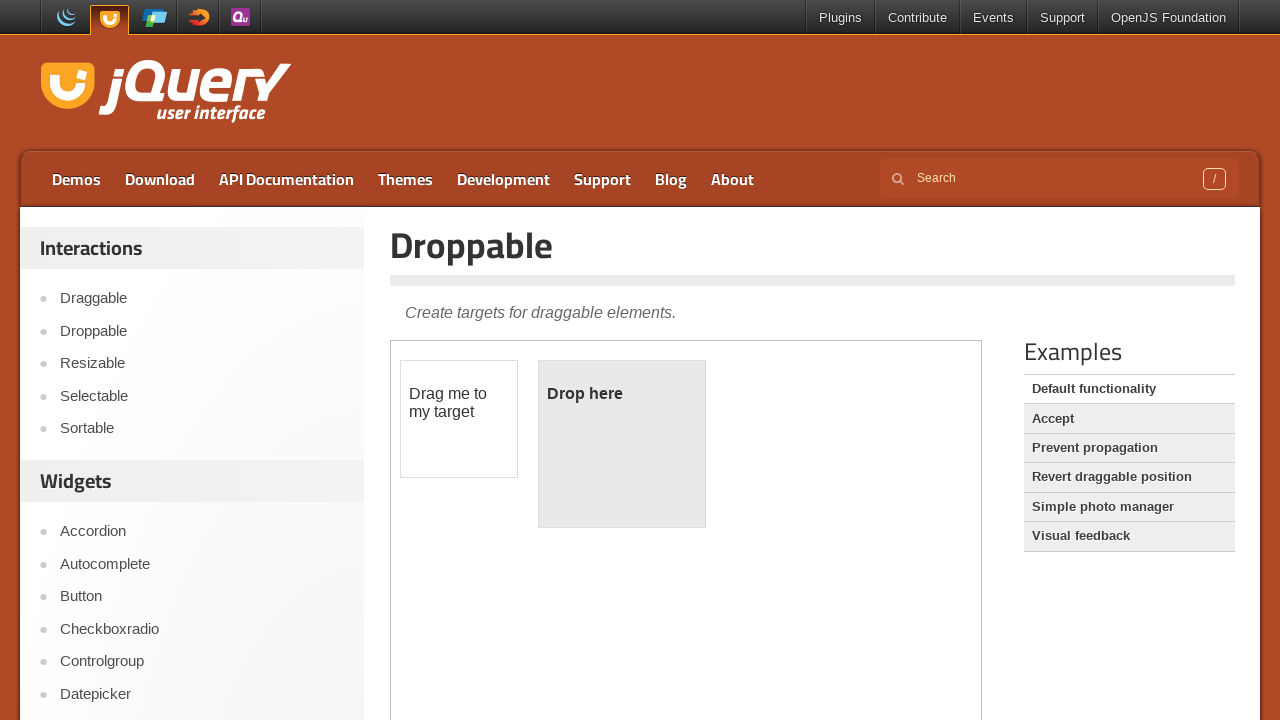

Located the source draggable element
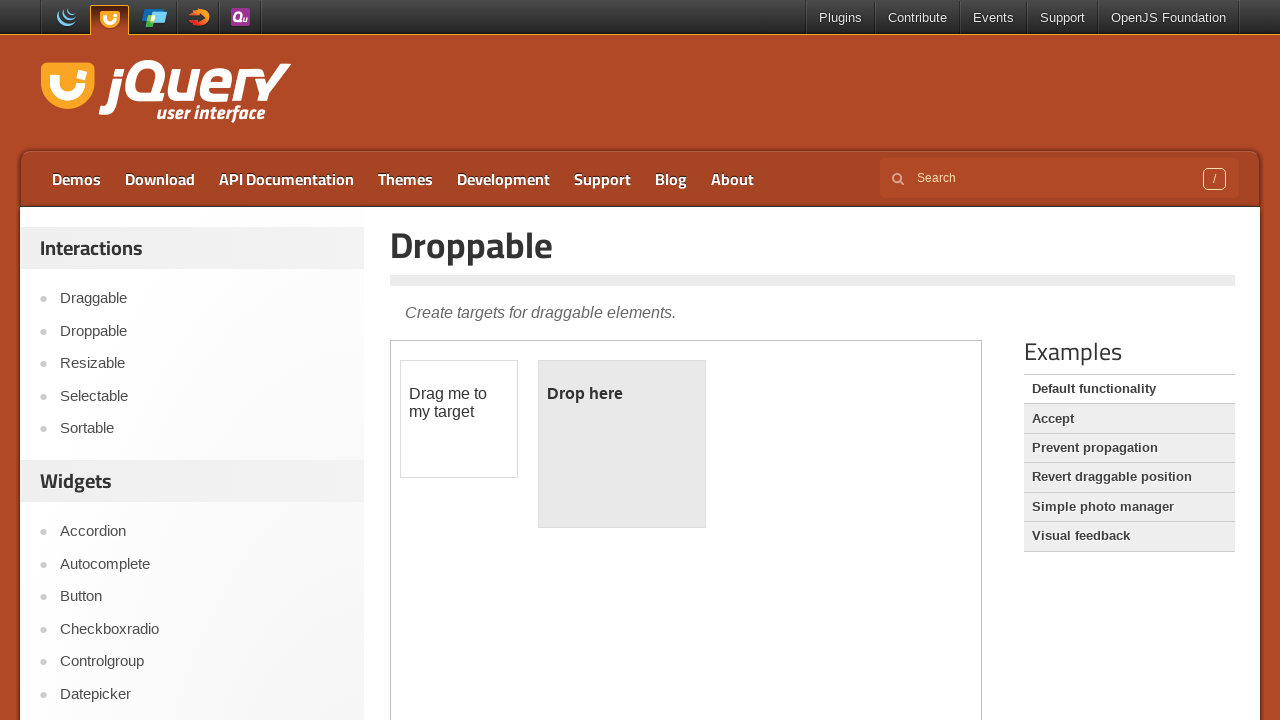

Located the target droppable element
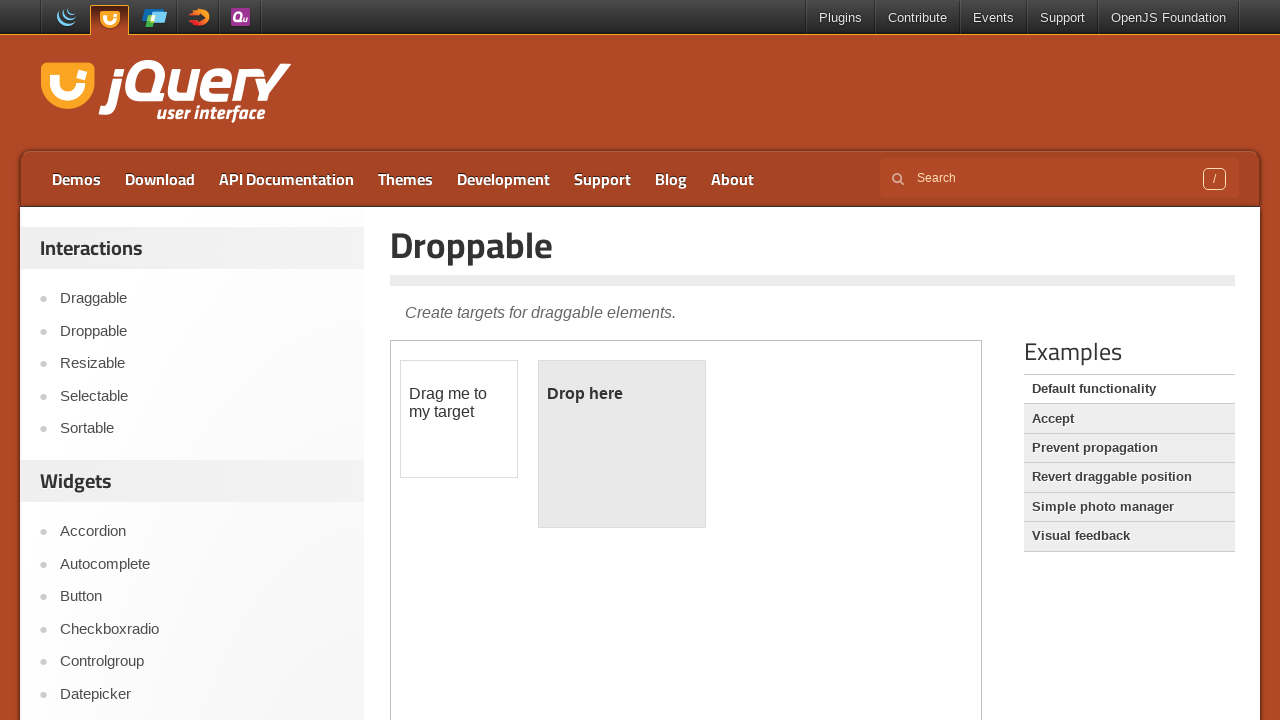

Dragged source element to target element using dragAndDrop at (622, 444)
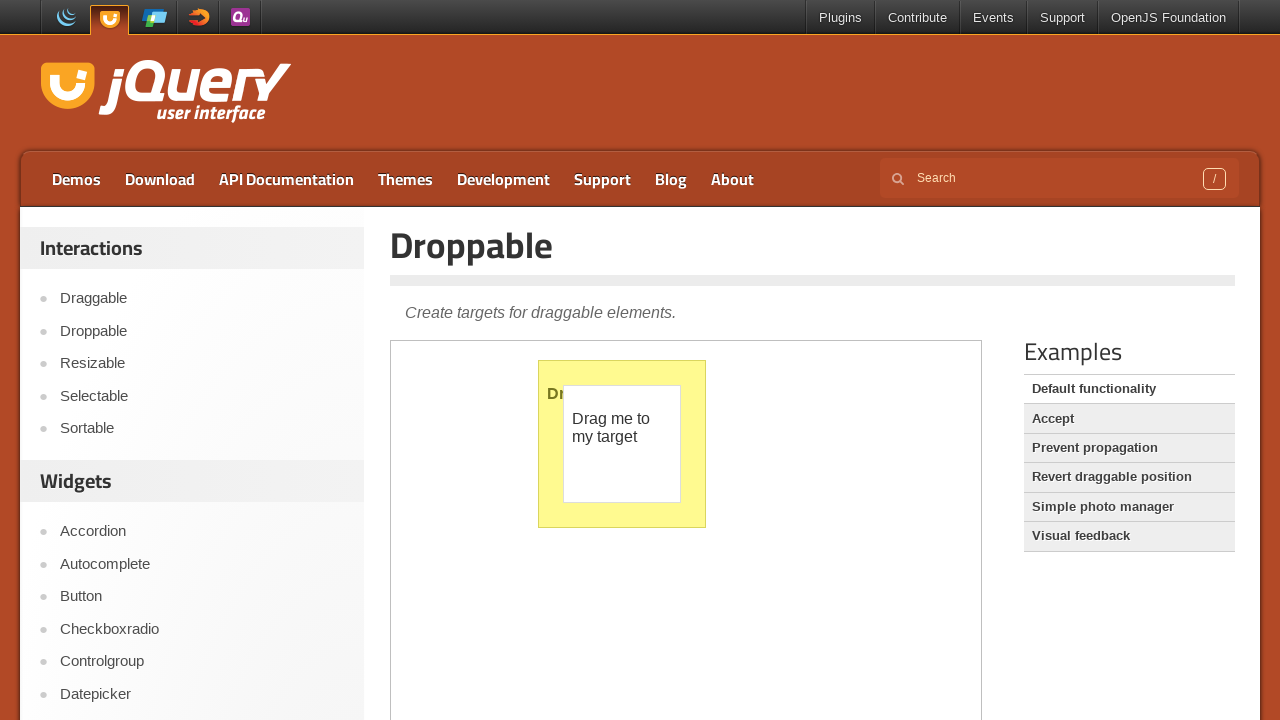

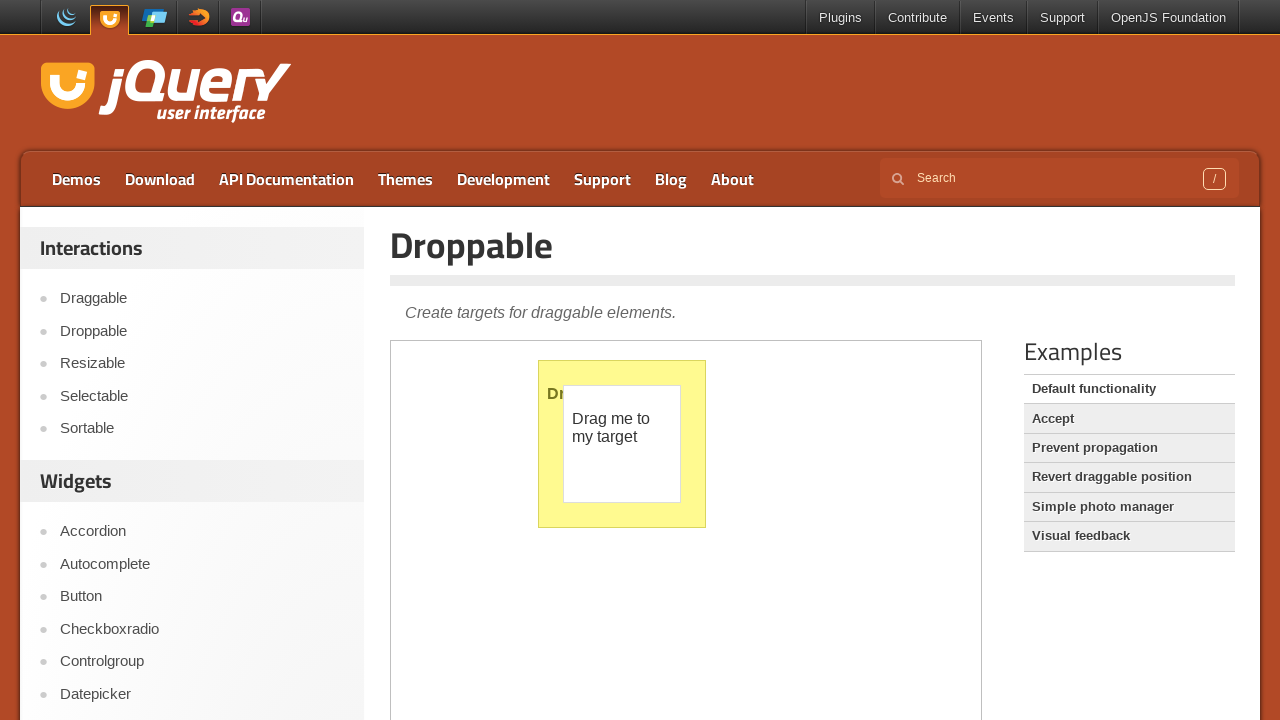